Tests drag and drop functionality by dragging an image element into a box element.

Starting URL: https://formy-project.herokuapp.com/dragdrop

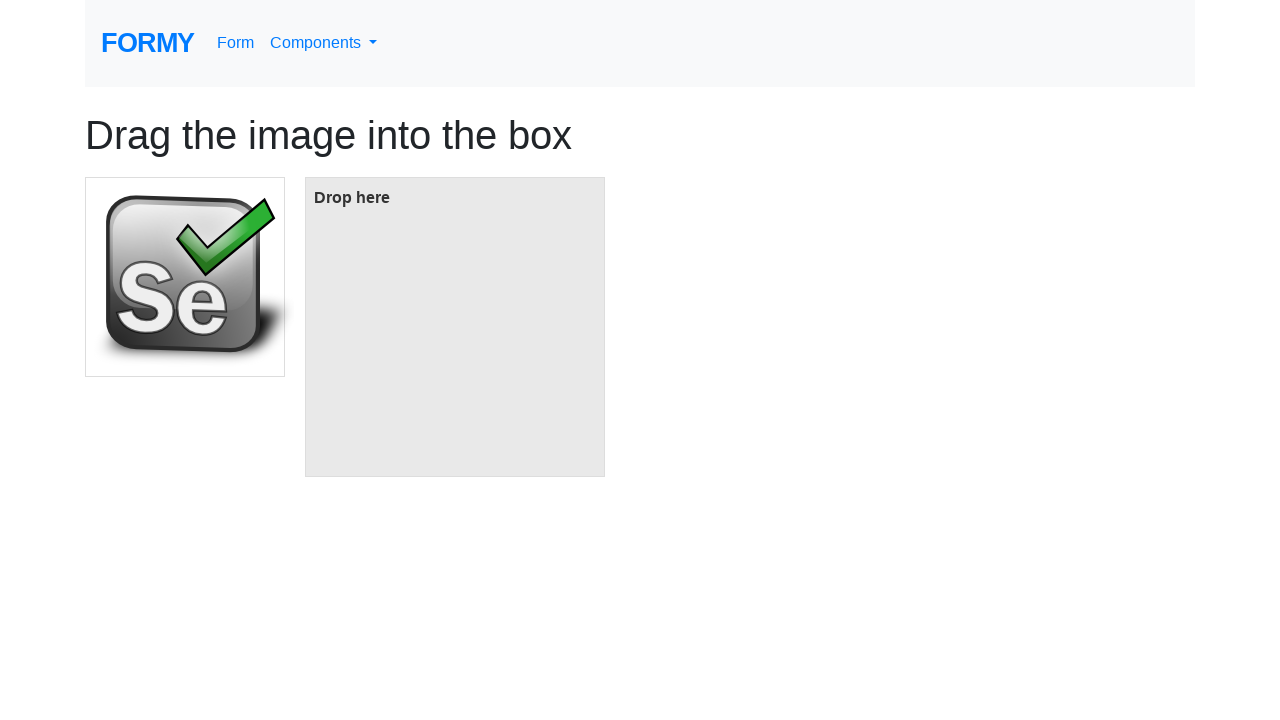

Located image element for drag and drop
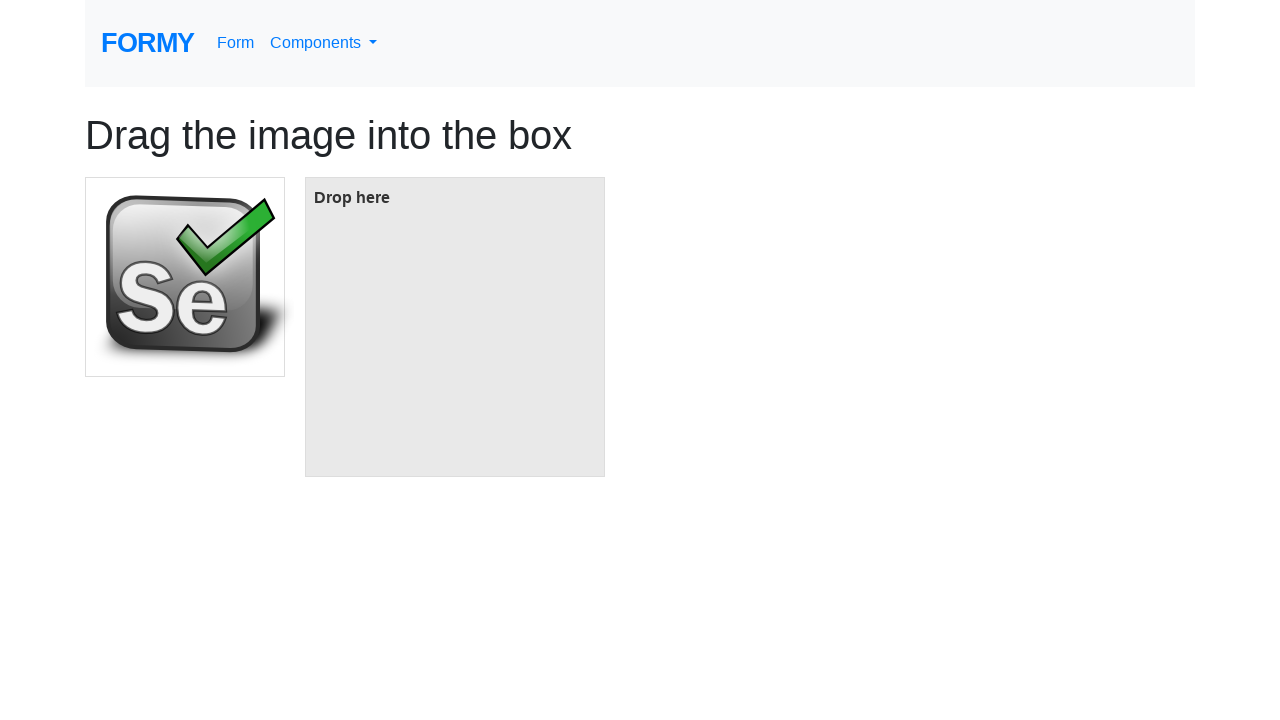

Located box element as drop target
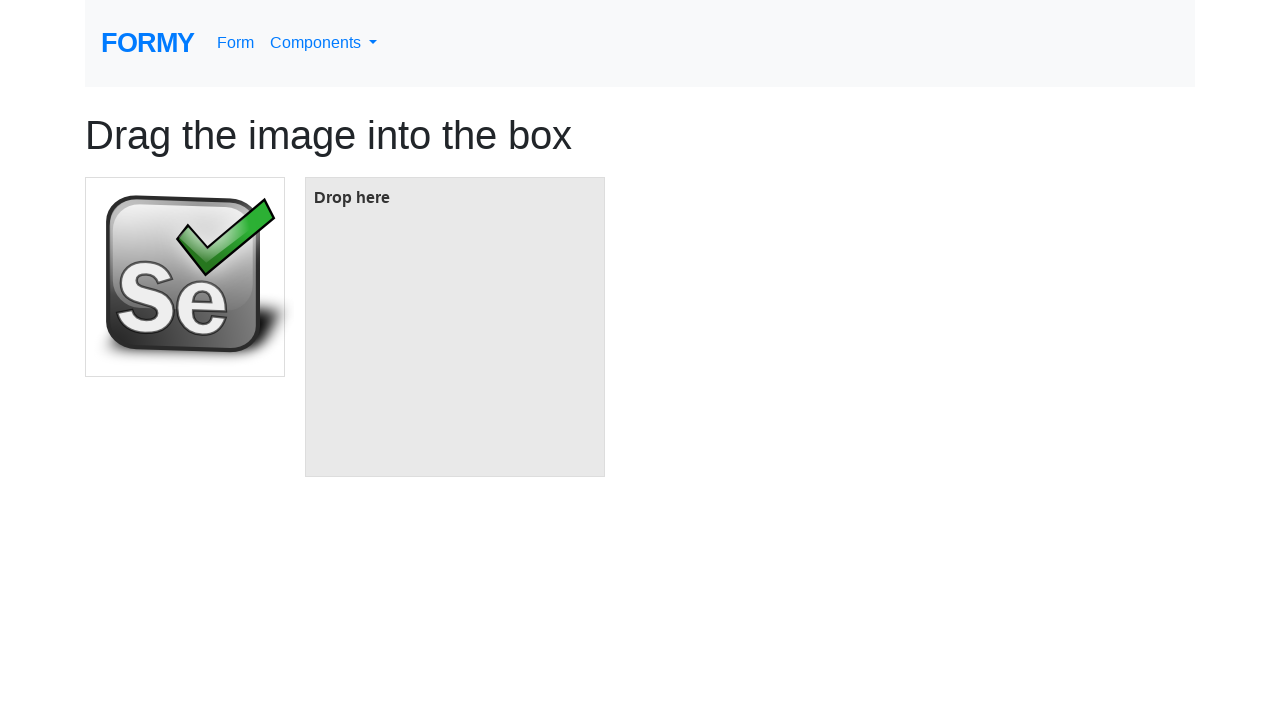

Dragged image element into box element at (455, 327)
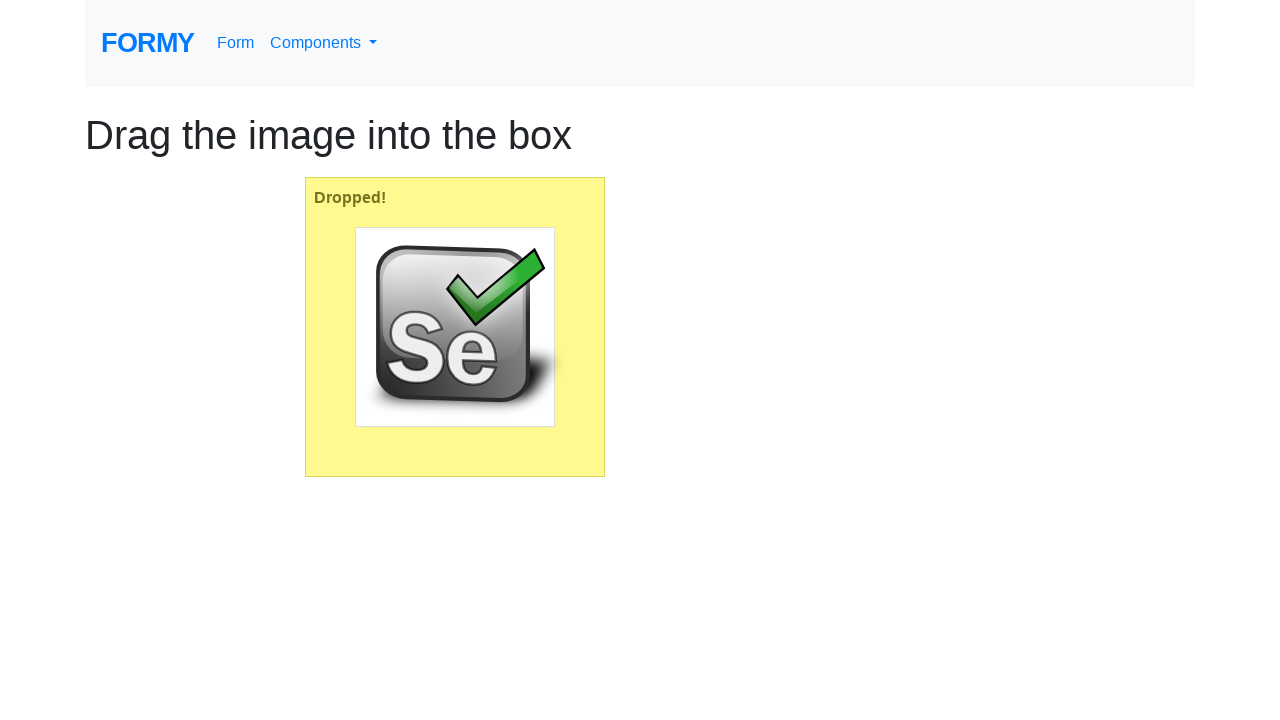

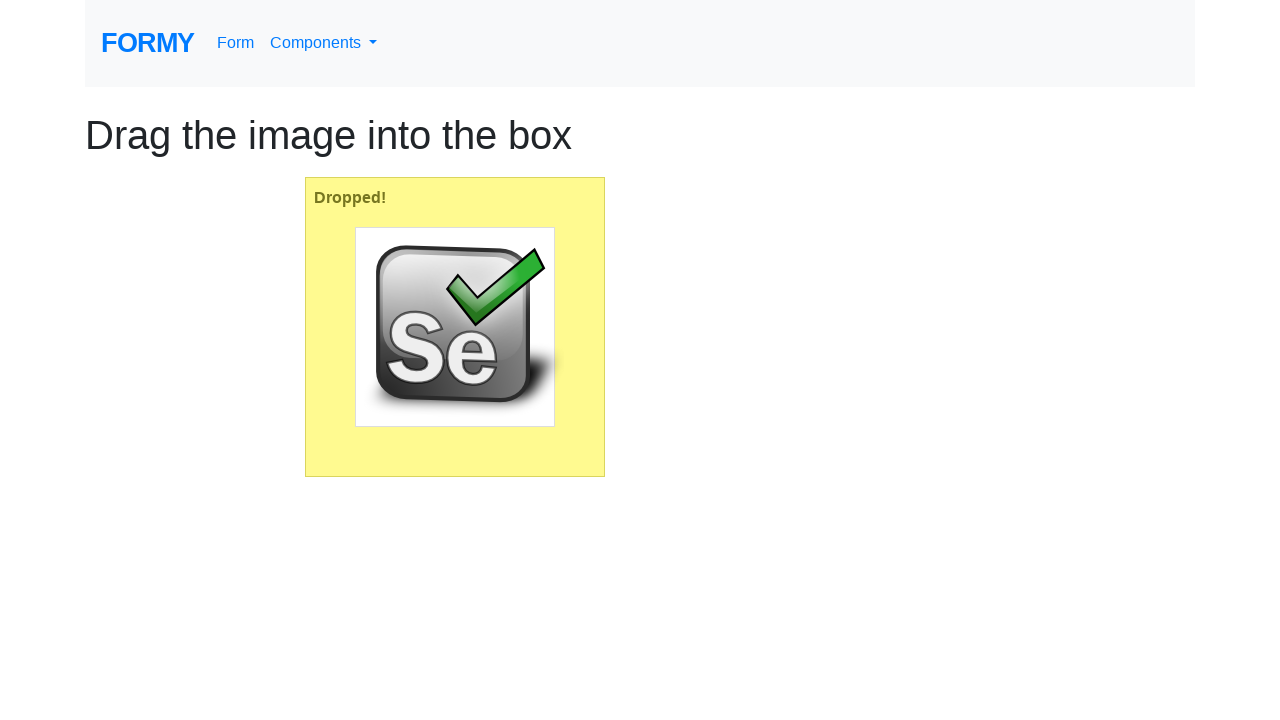